Tests that a todo item is removed if edited to an empty string

Starting URL: https://demo.playwright.dev/todomvc

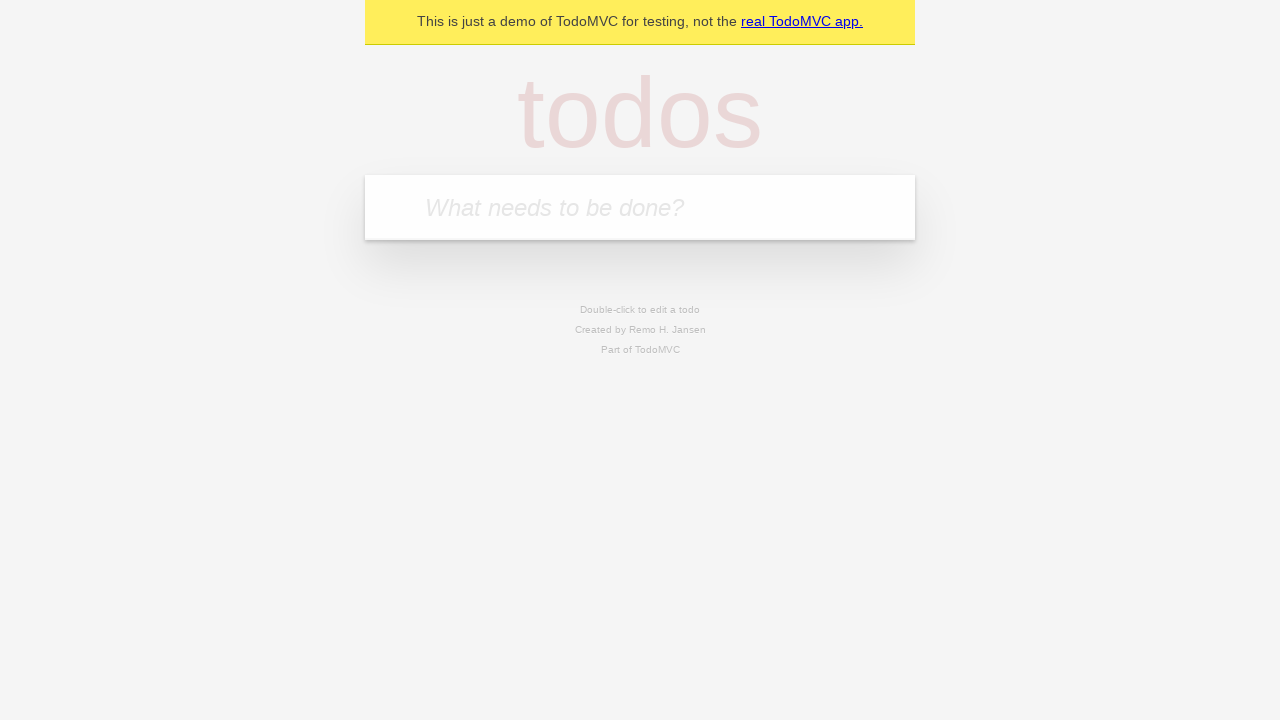

Filled new todo field with 'buy some cheese' on .new-todo
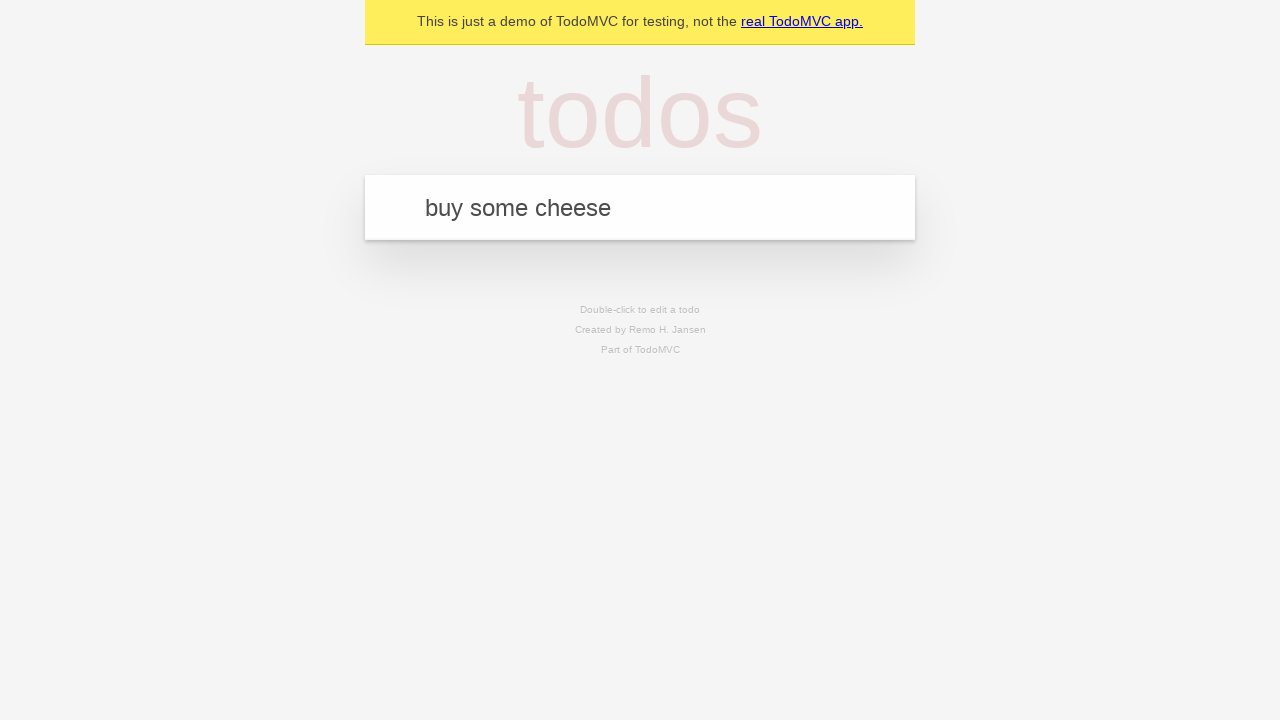

Pressed Enter to create first todo on .new-todo
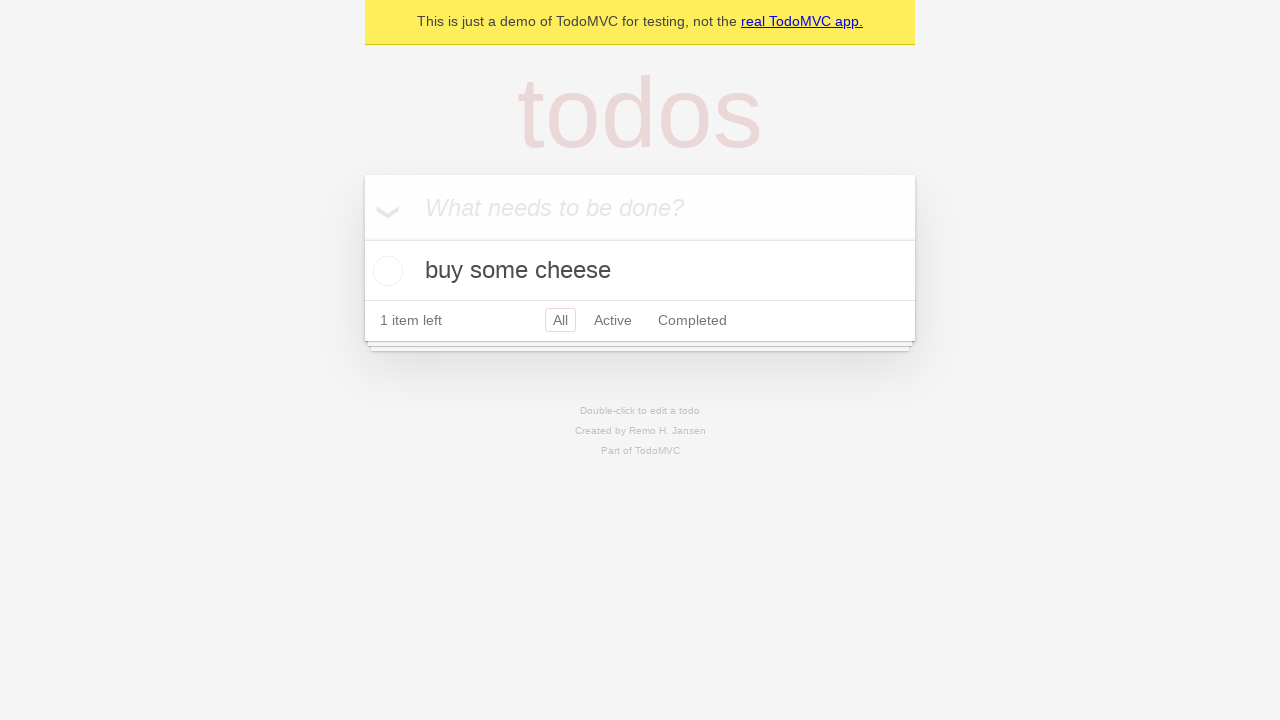

Filled new todo field with 'feed the cat' on .new-todo
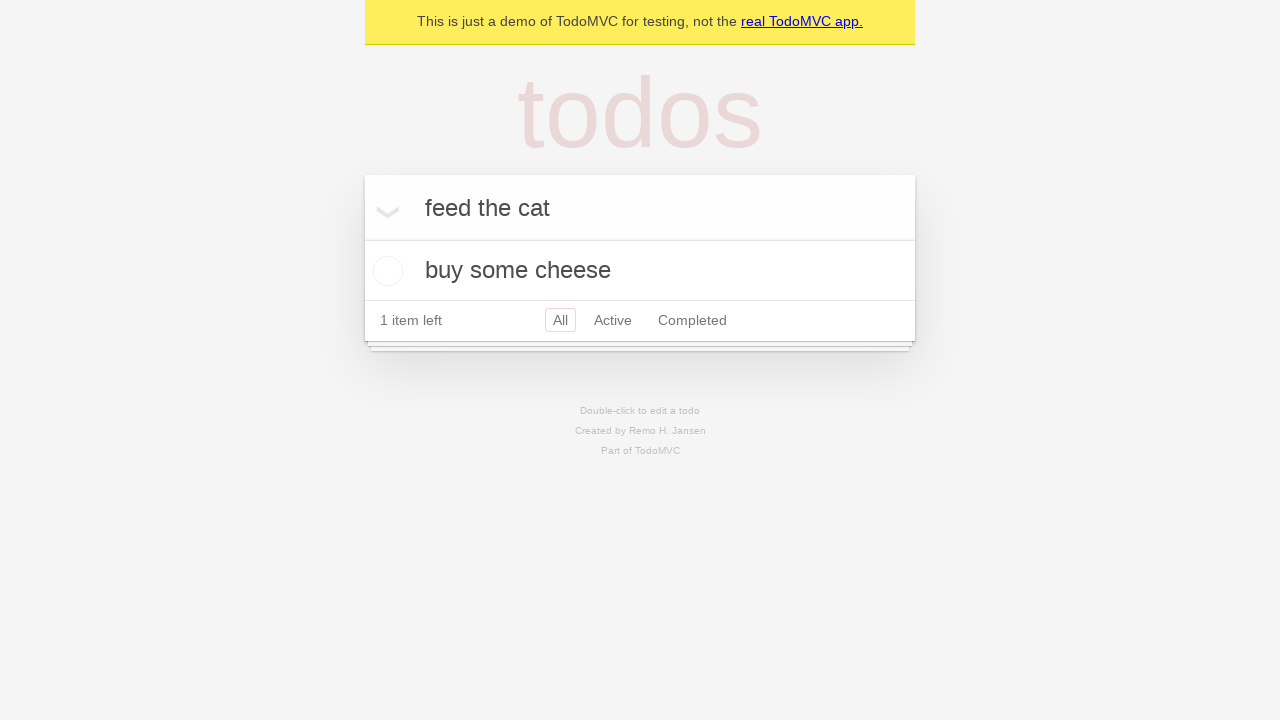

Pressed Enter to create second todo on .new-todo
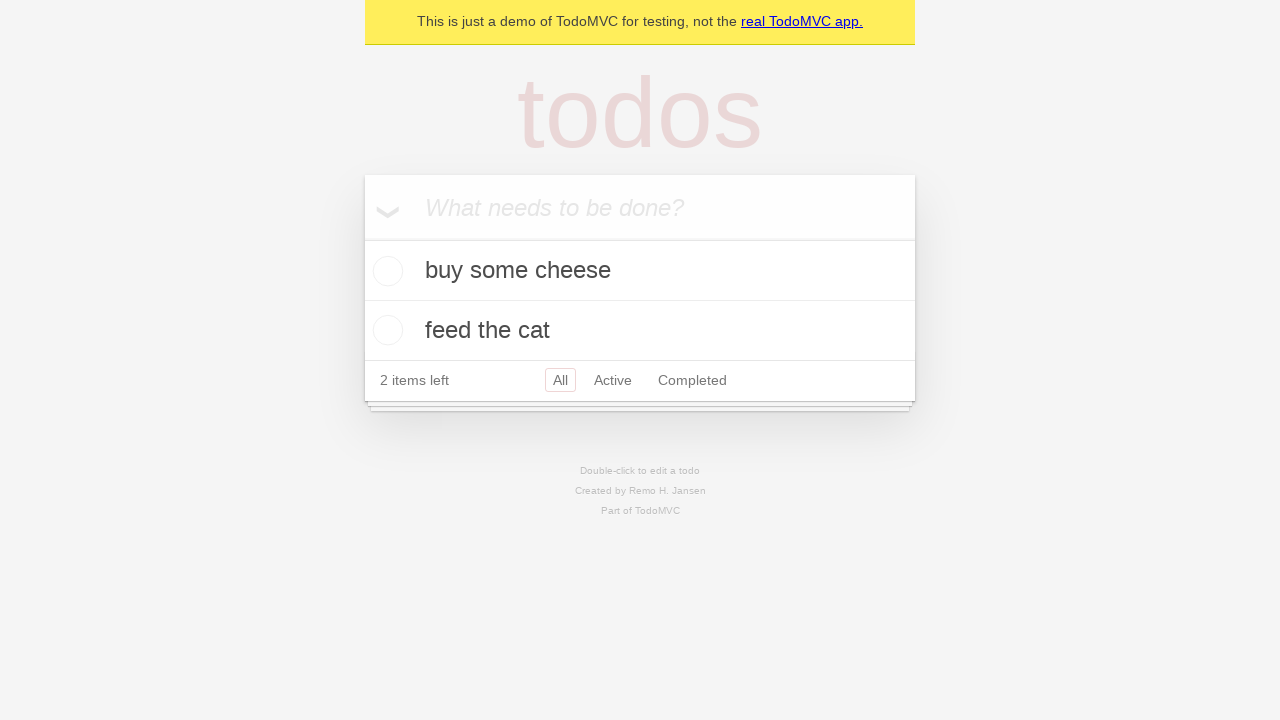

Filled new todo field with 'book a doctors appointment' on .new-todo
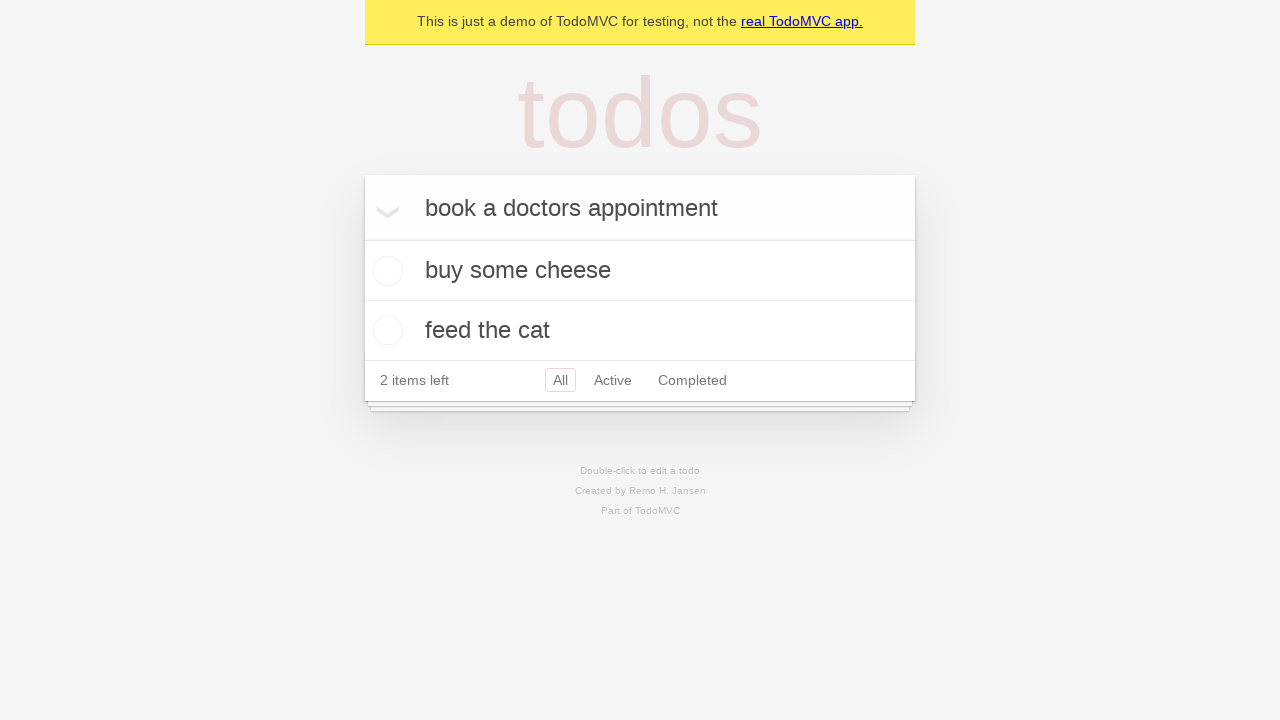

Pressed Enter to create third todo on .new-todo
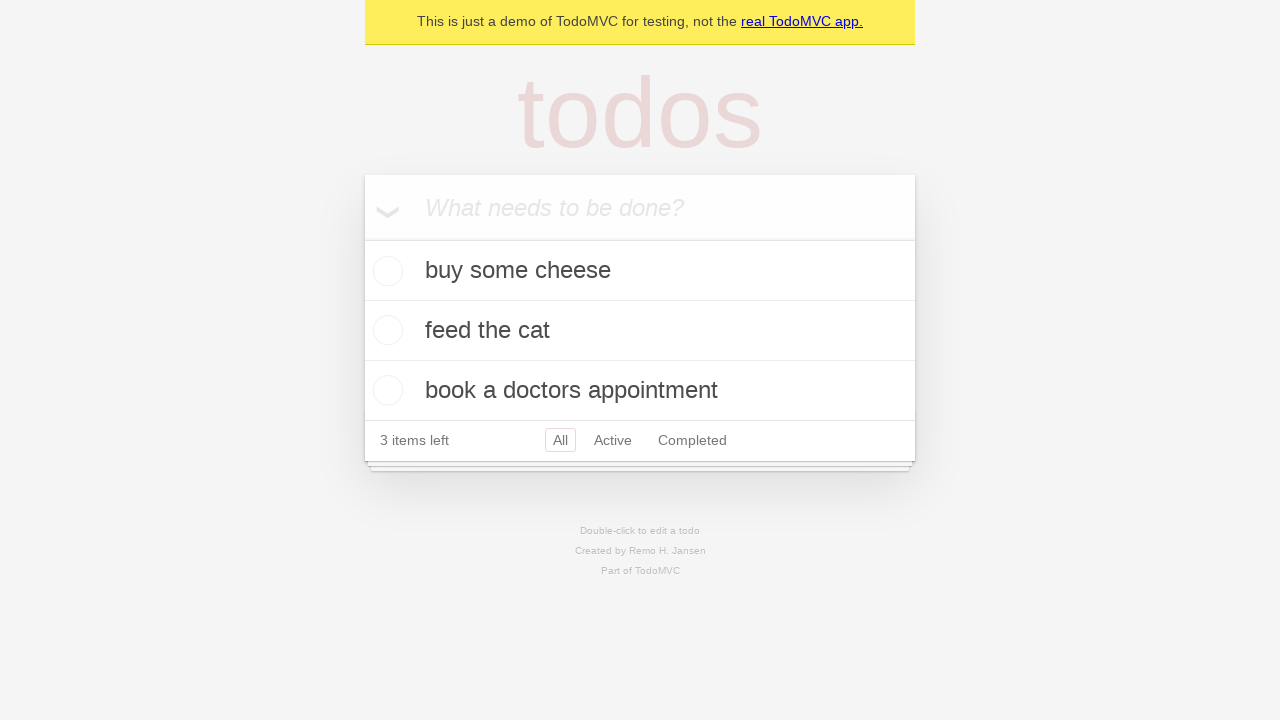

Double-clicked second todo to enter edit mode at (640, 331) on .todo-list li >> nth=1
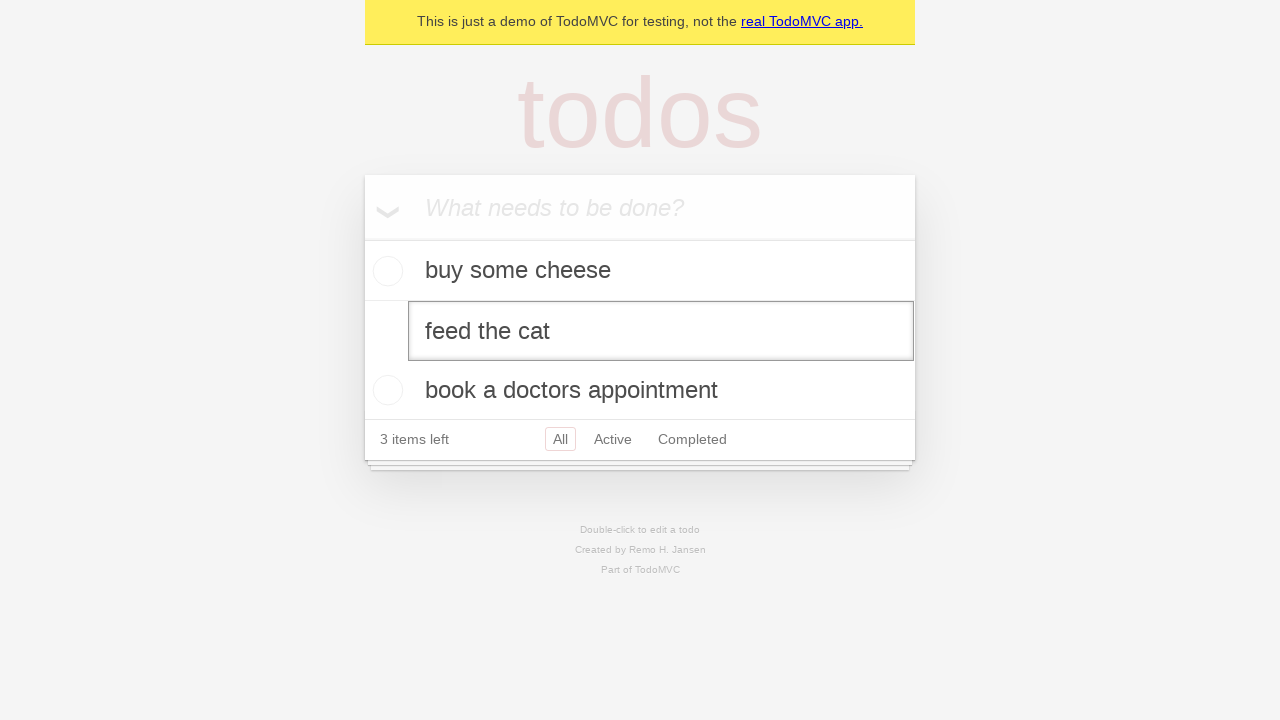

Cleared the edit field to empty string on .todo-list li >> nth=1 >> .edit
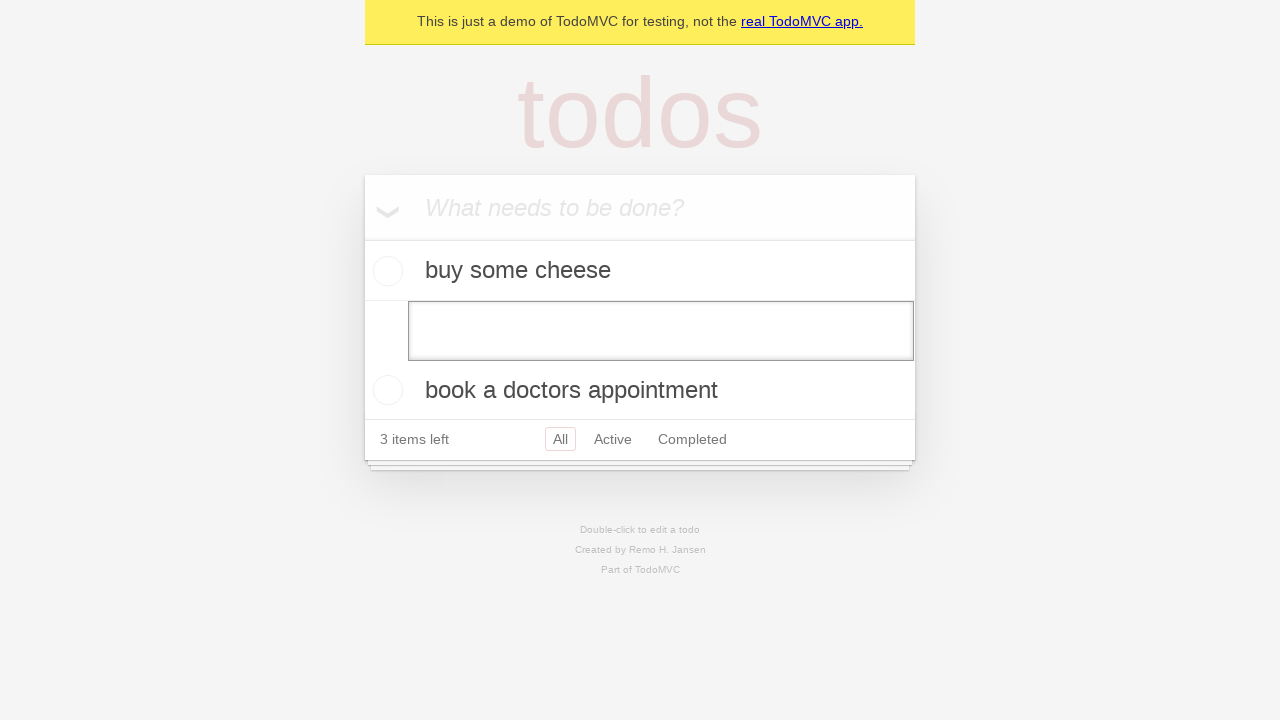

Pressed Enter to confirm empty edit, removing the todo item on .todo-list li >> nth=1 >> .edit
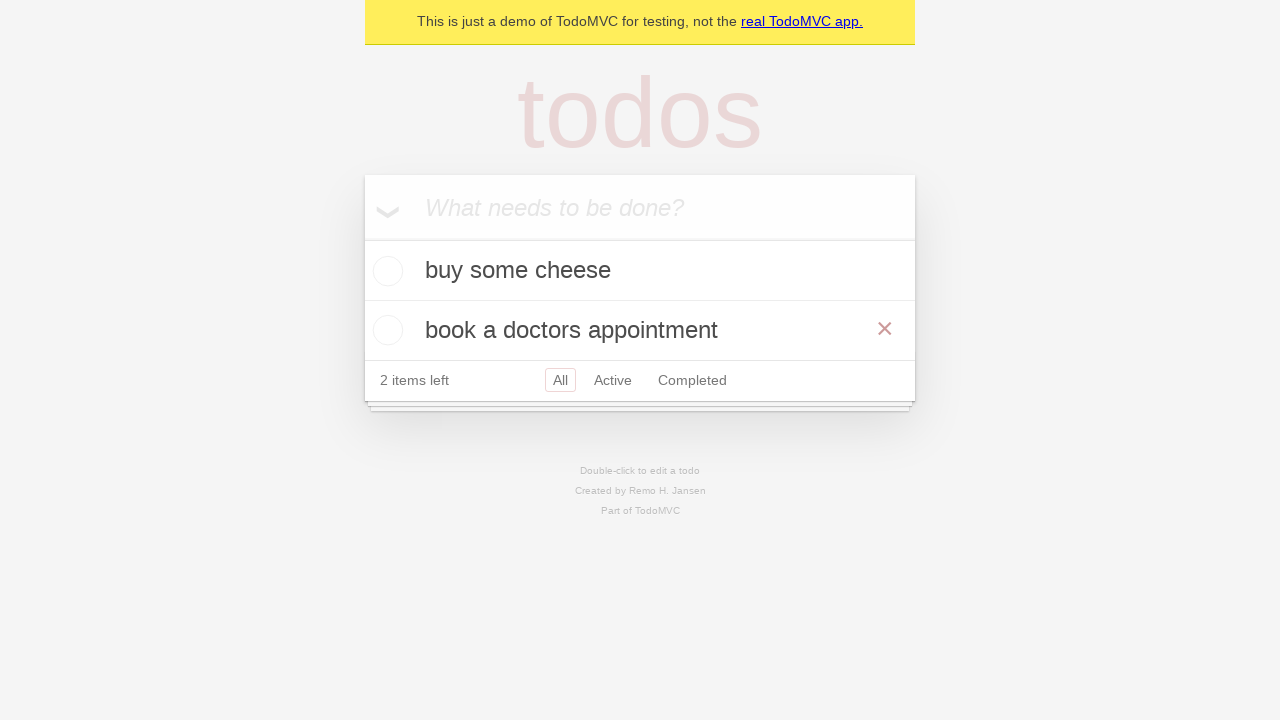

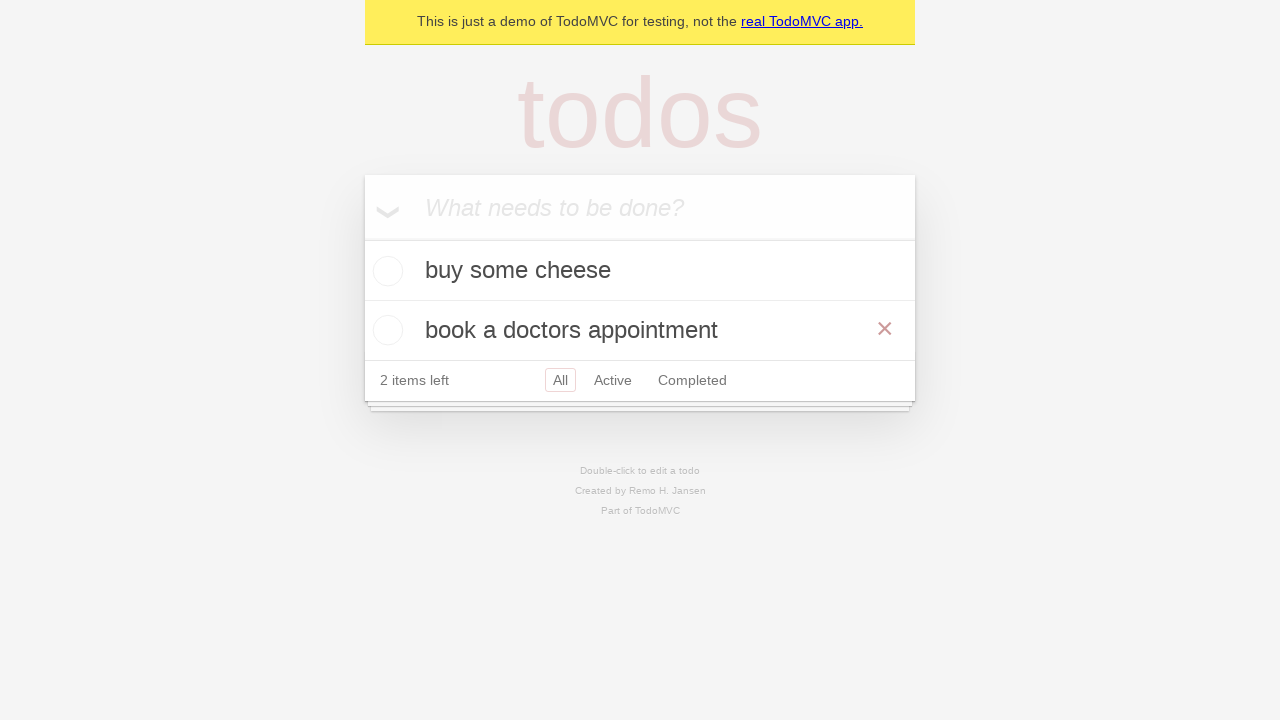